Tests various browser automation features including navigation (back, forward, refresh), element selection using different locators (id, linkText, CSS, xpath), JavaScript alert handling, and dynamic content waiting on the-internet.herokuapp.com test site.

Starting URL: https://the-internet.herokuapp.com

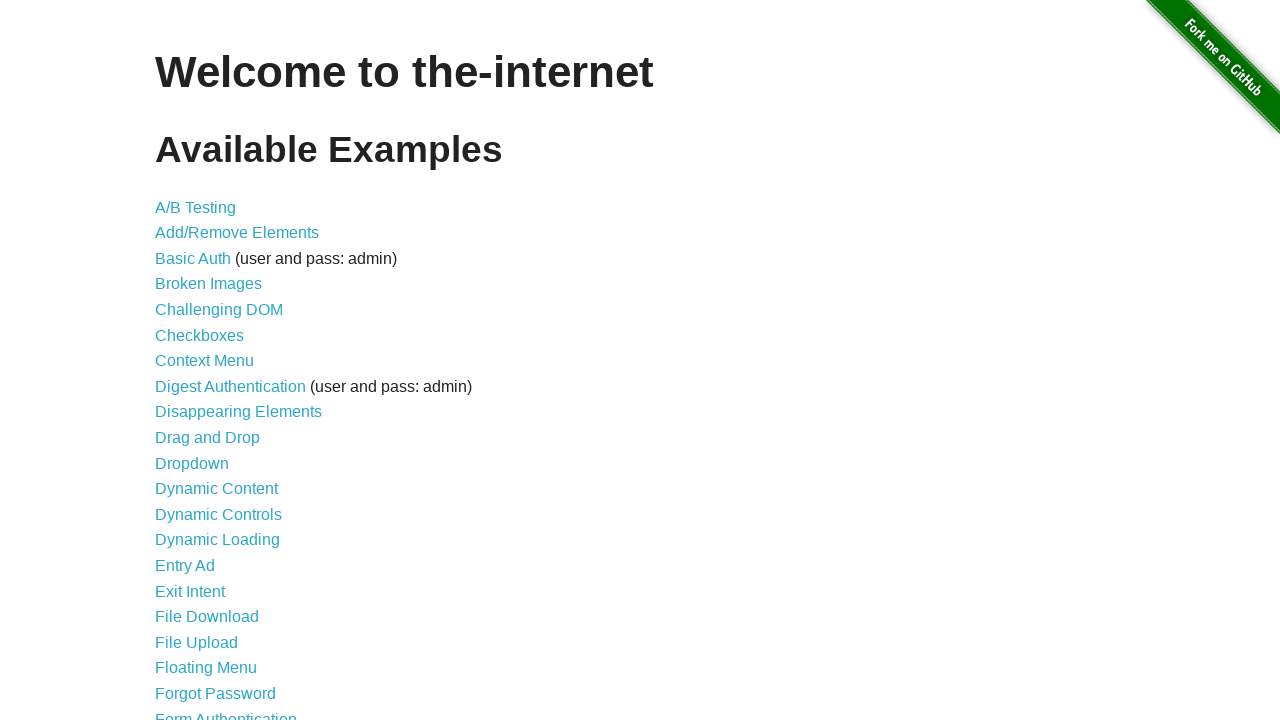

Navigated to A/B test page
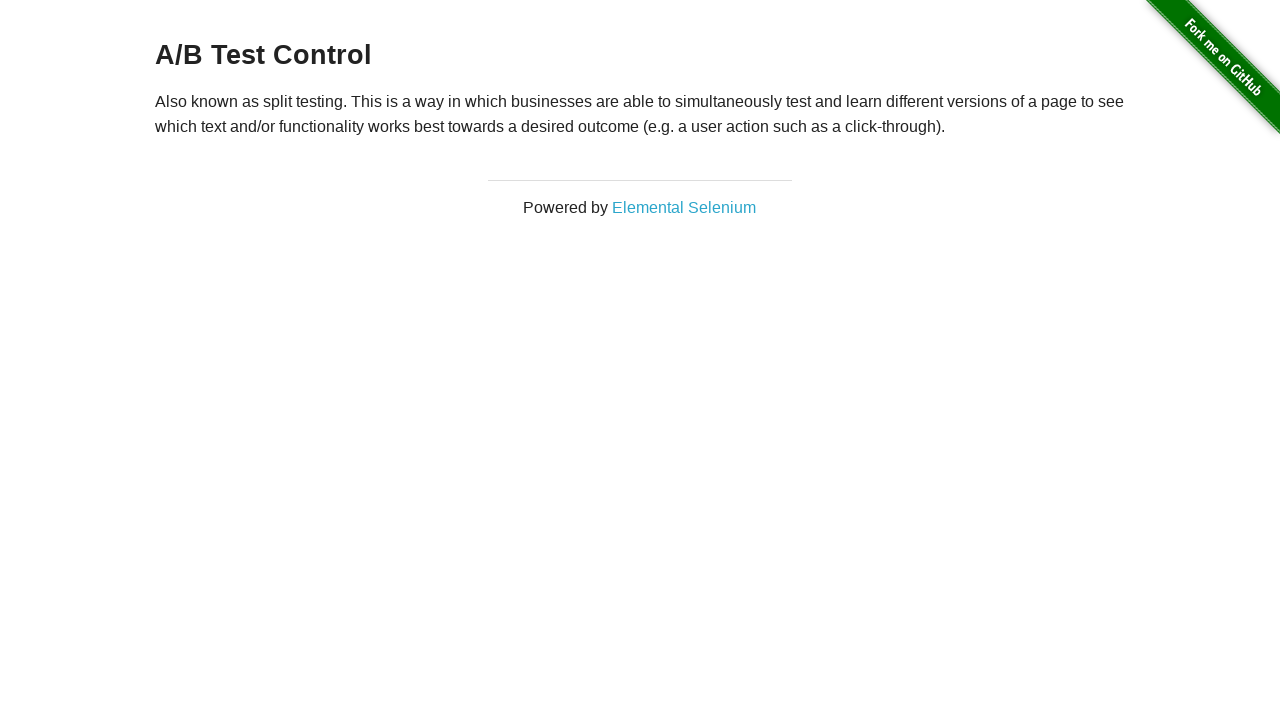

Navigated back in browser history
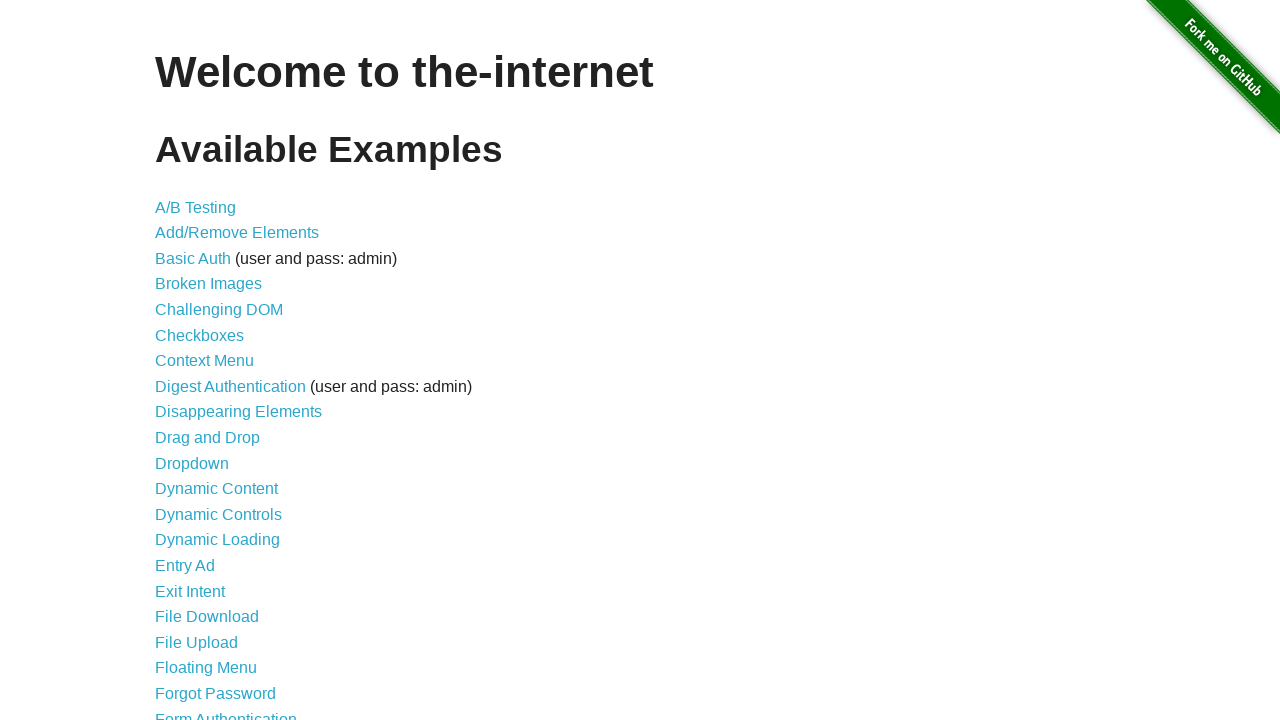

Navigated forward in browser history
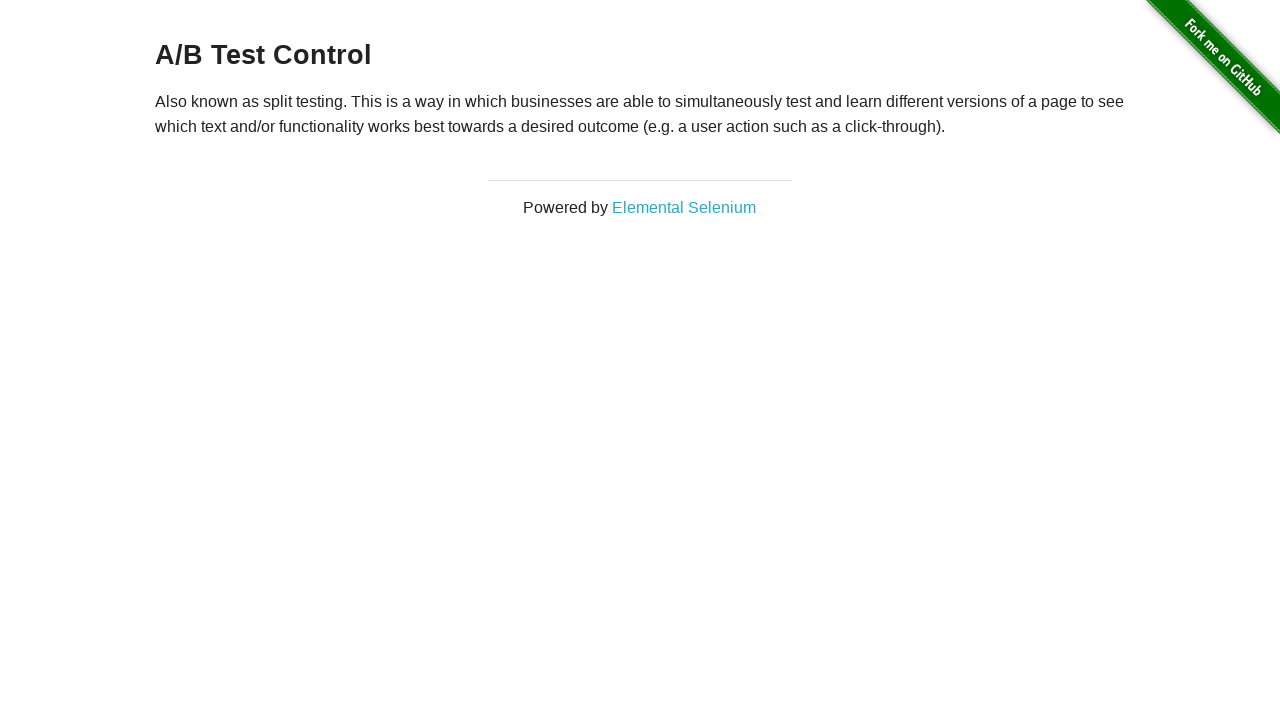

Reloaded the current page
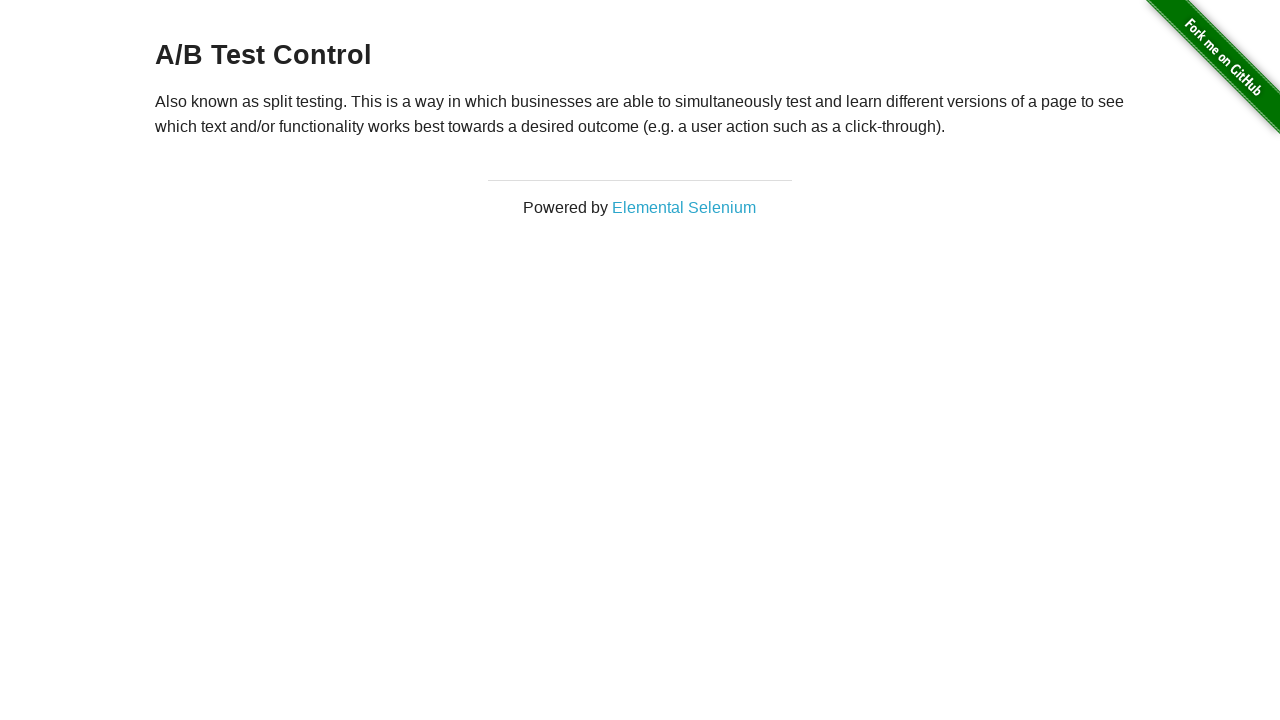

Verified current URL is A/B test page
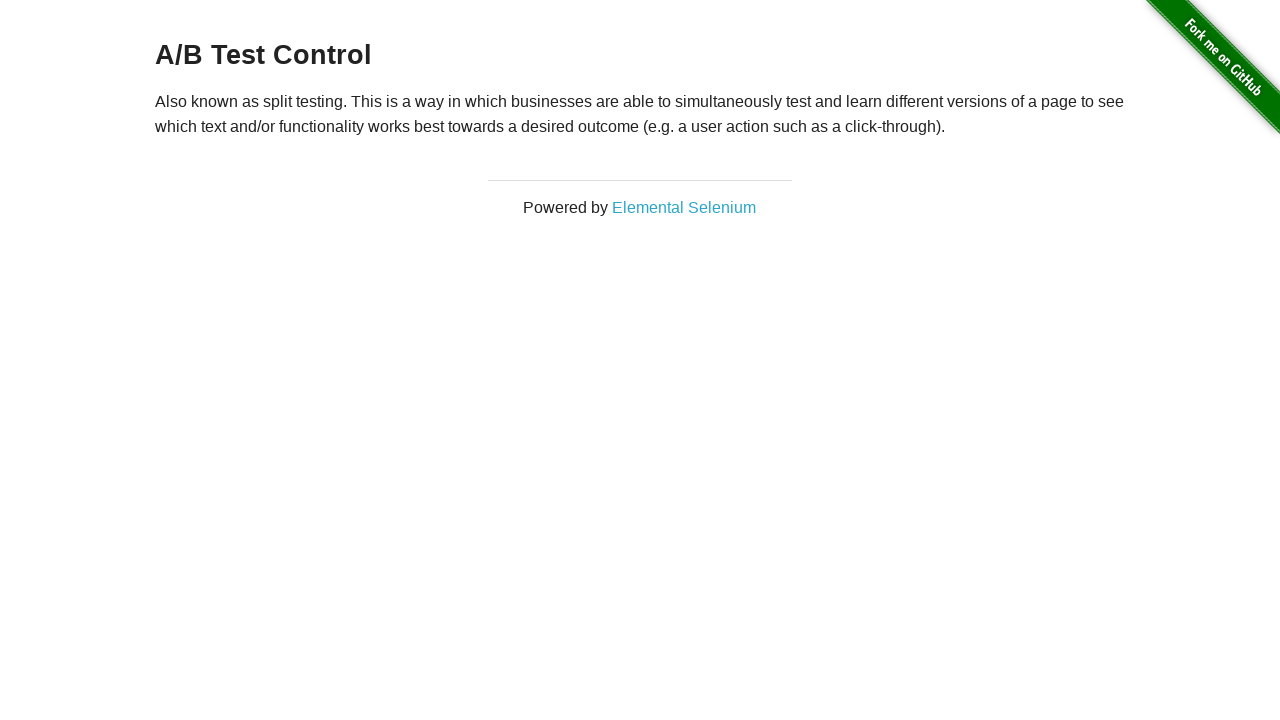

Navigated to the-internet.herokuapp.com home page
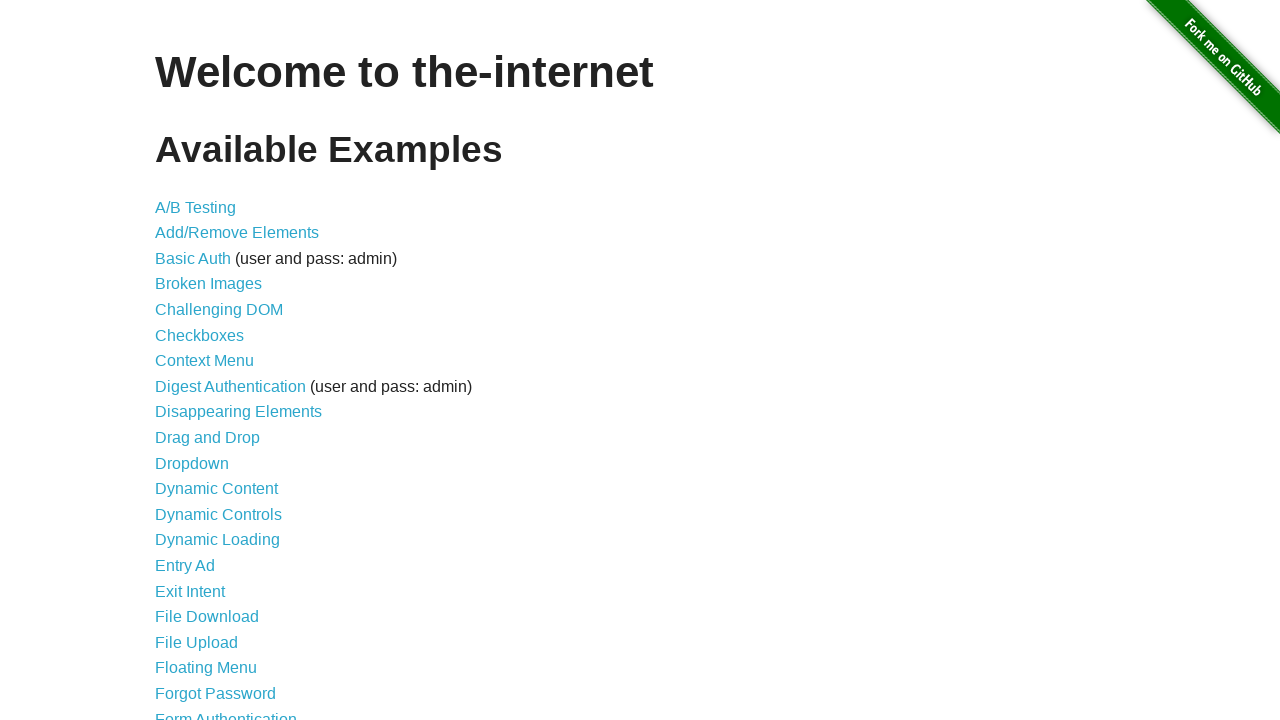

Waited for page footer to be visible
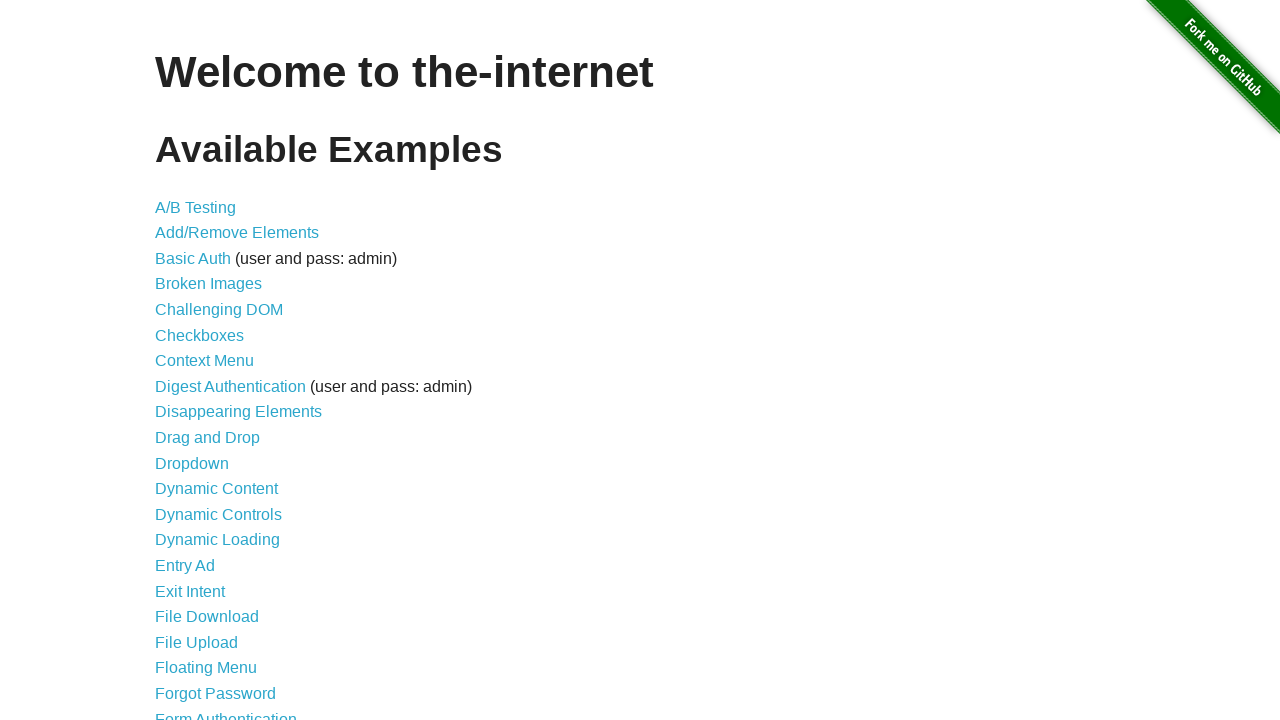

Clicked on JavaScript Alerts link at (214, 361) on text=JavaScript Alerts
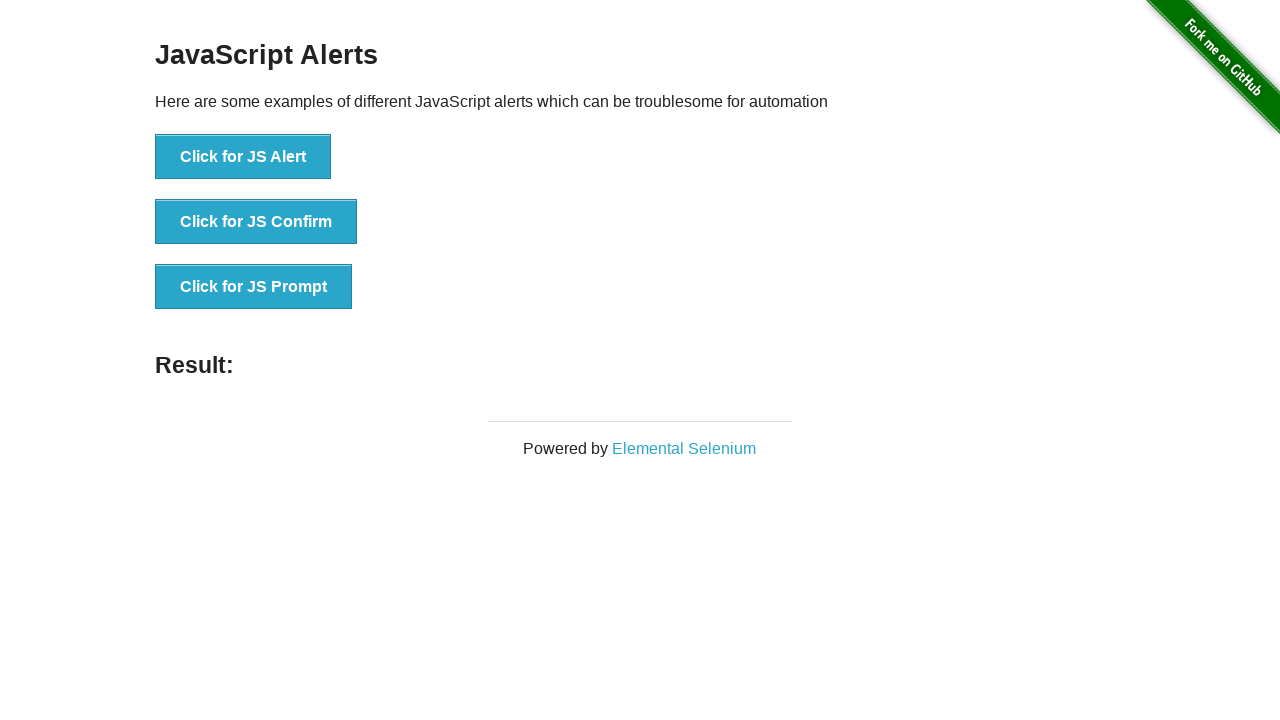

Clicked first alert button at (243, 157) on #content > div > ul > li:nth-child(1) > button
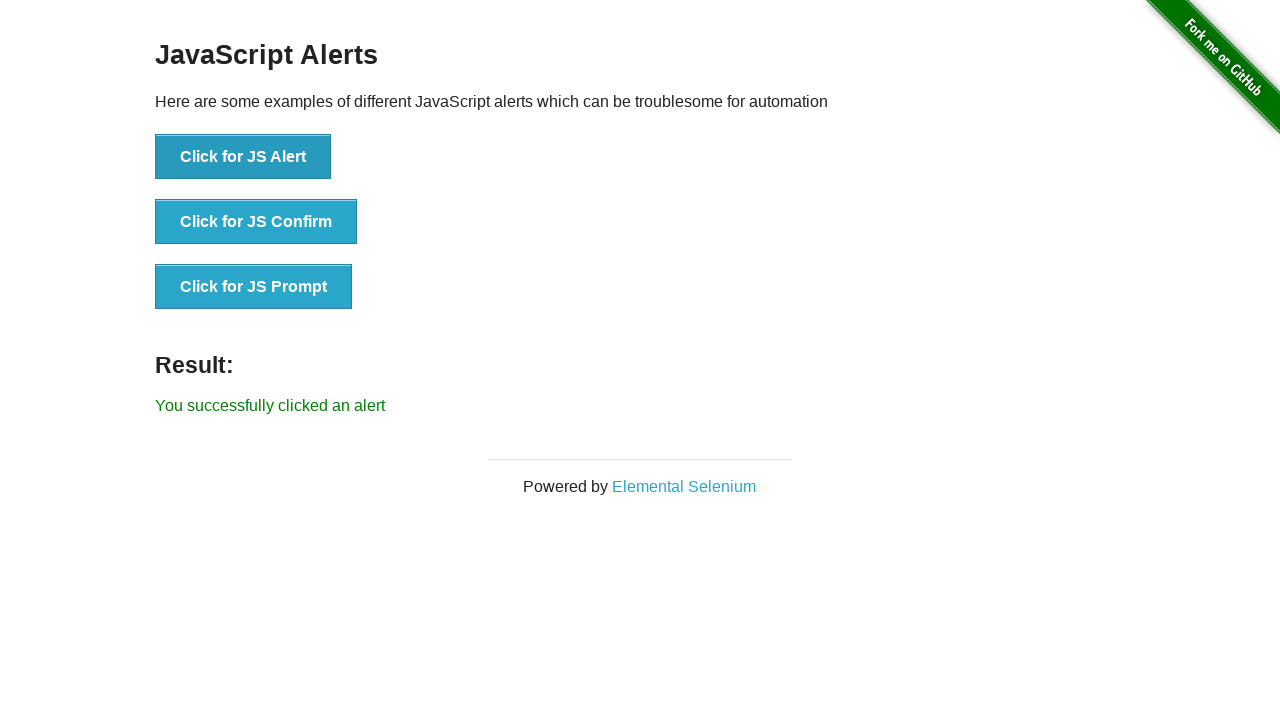

Clicked first alert button and accepted the alert dialog at (243, 157) on #content > div > ul > li:nth-child(1) > button
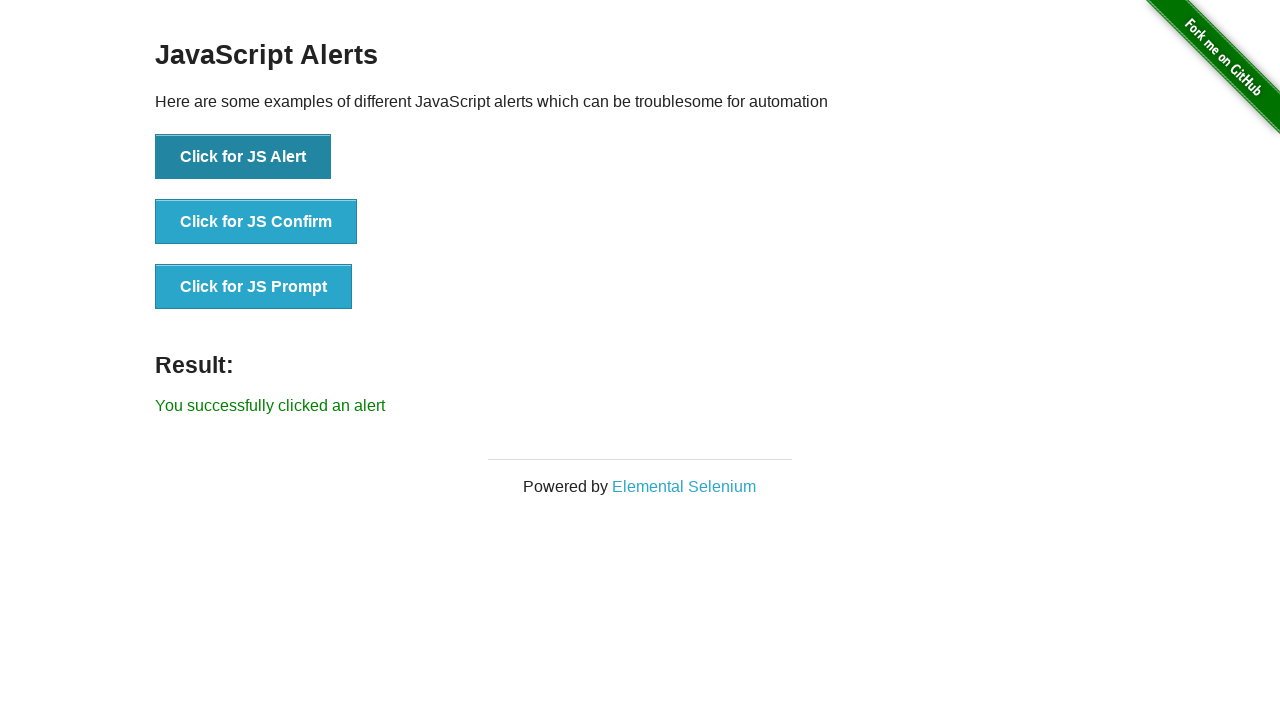

Clicked second confirm button and dismissed the dialog at (256, 222) on xpath=//*[@id='content']/div/ul/li[2]/button
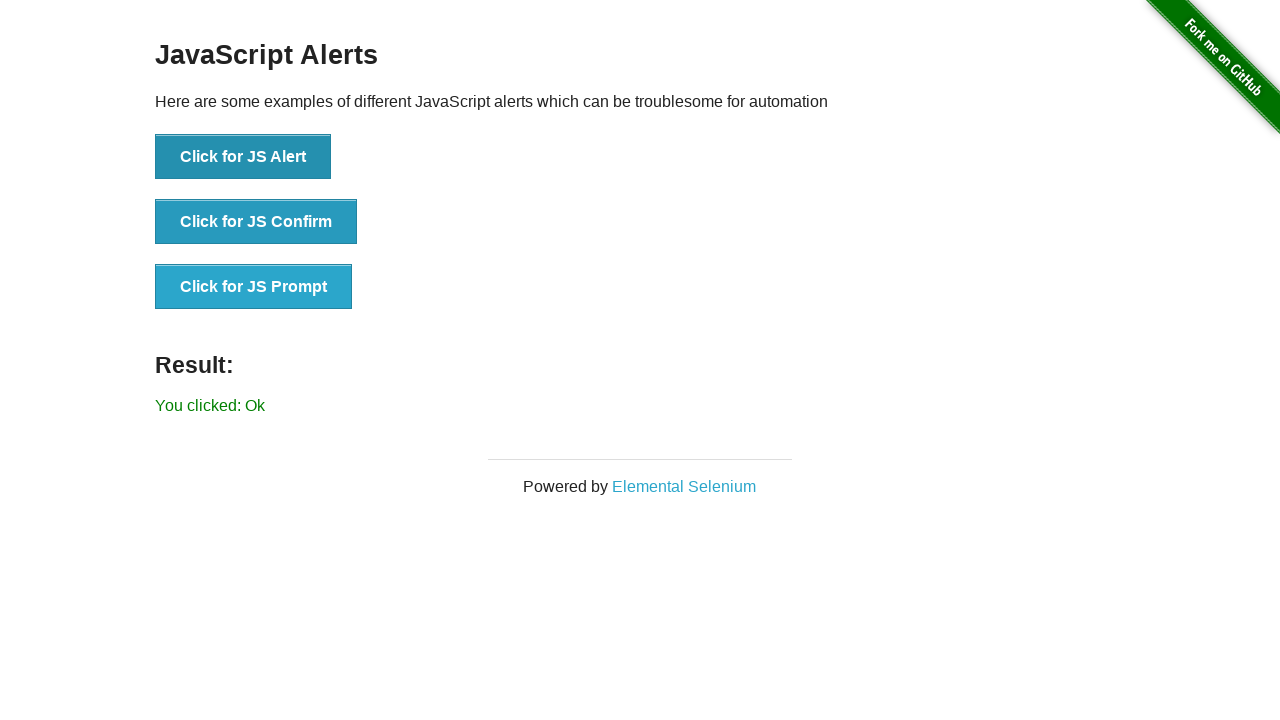

Verified that 3 buttons exist on the page
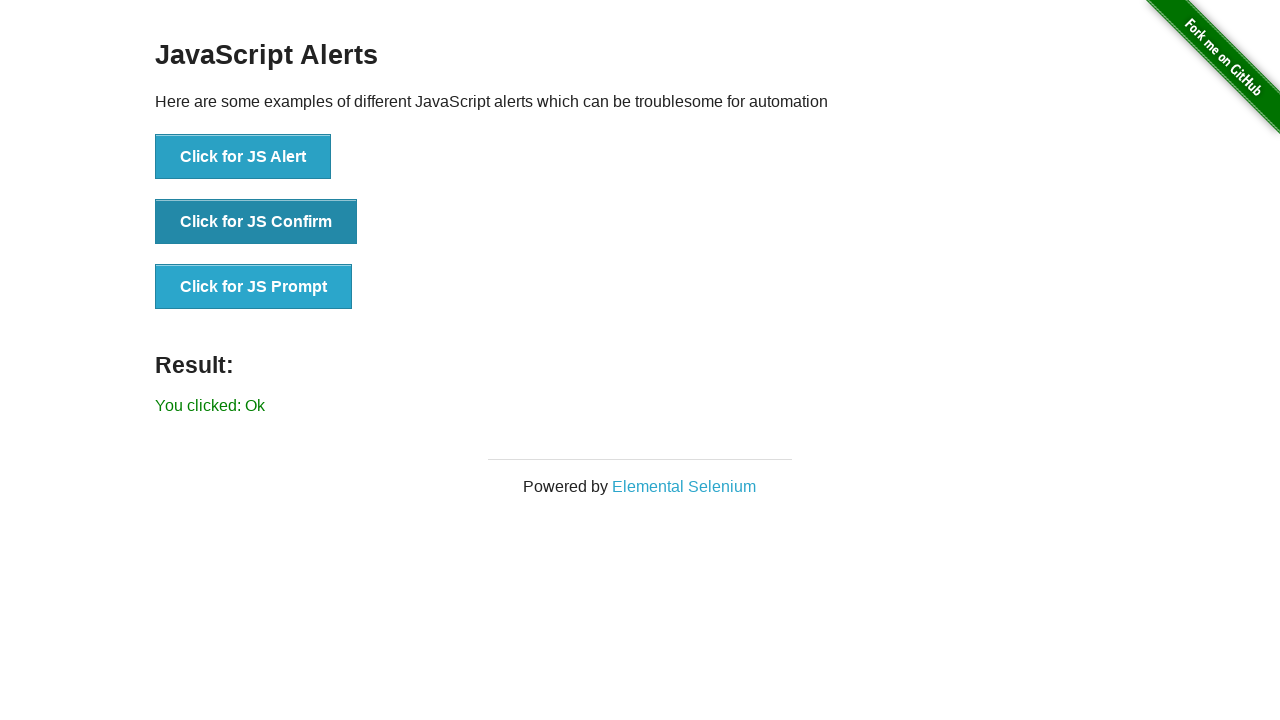

Navigated to dynamic controls page
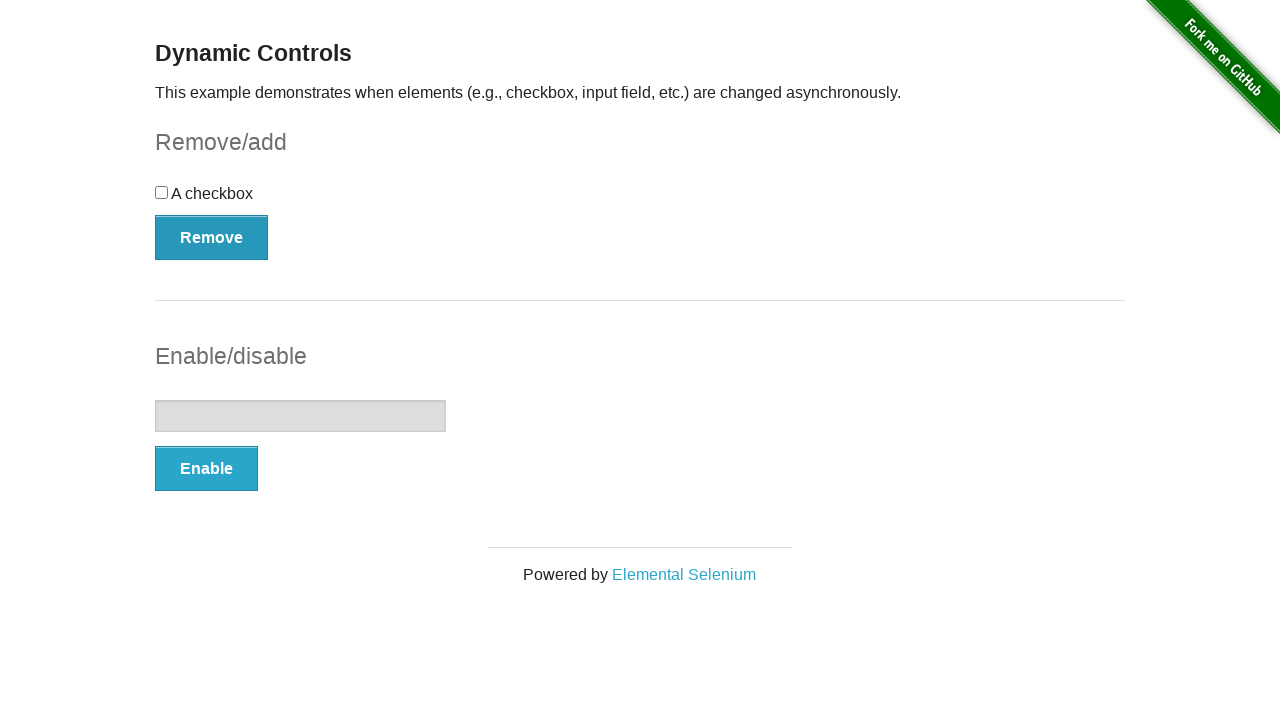

Clicked checkbox example button at (212, 237) on #checkbox-example > button
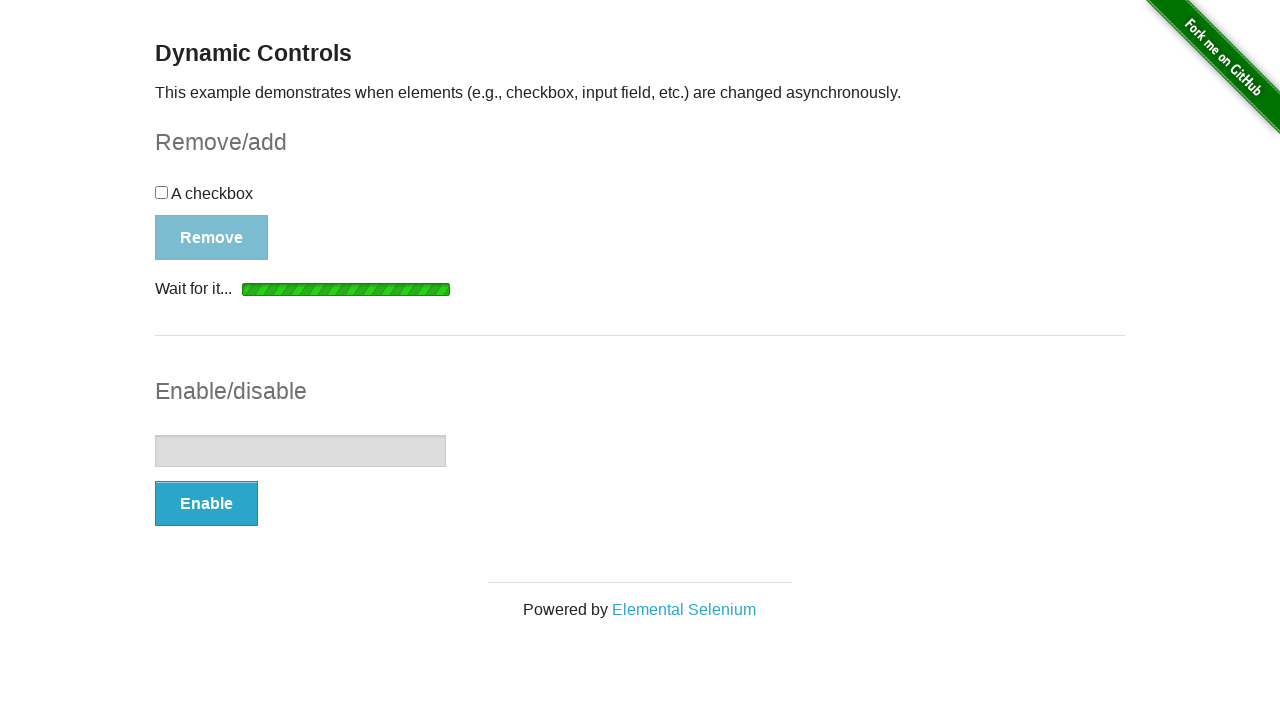

Waited for message element to become visible (up to 60 seconds)
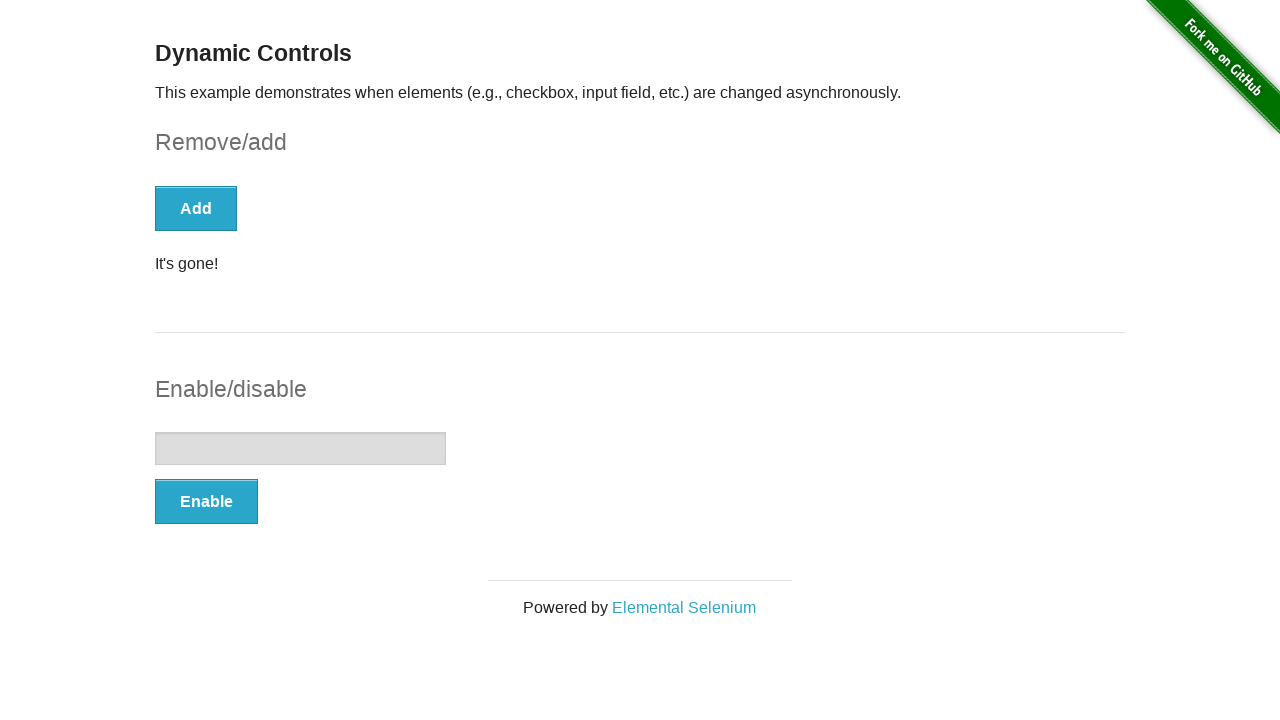

Verified message element is visible
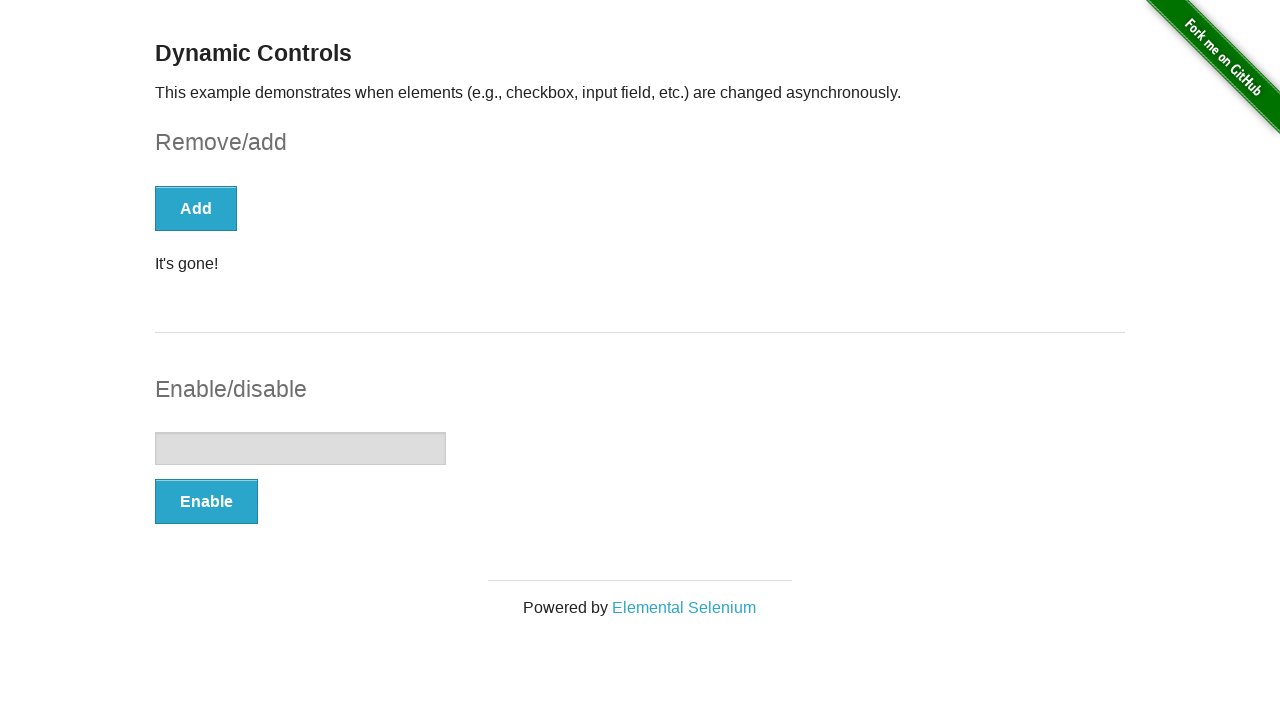

Navigated to dynamic controls page again
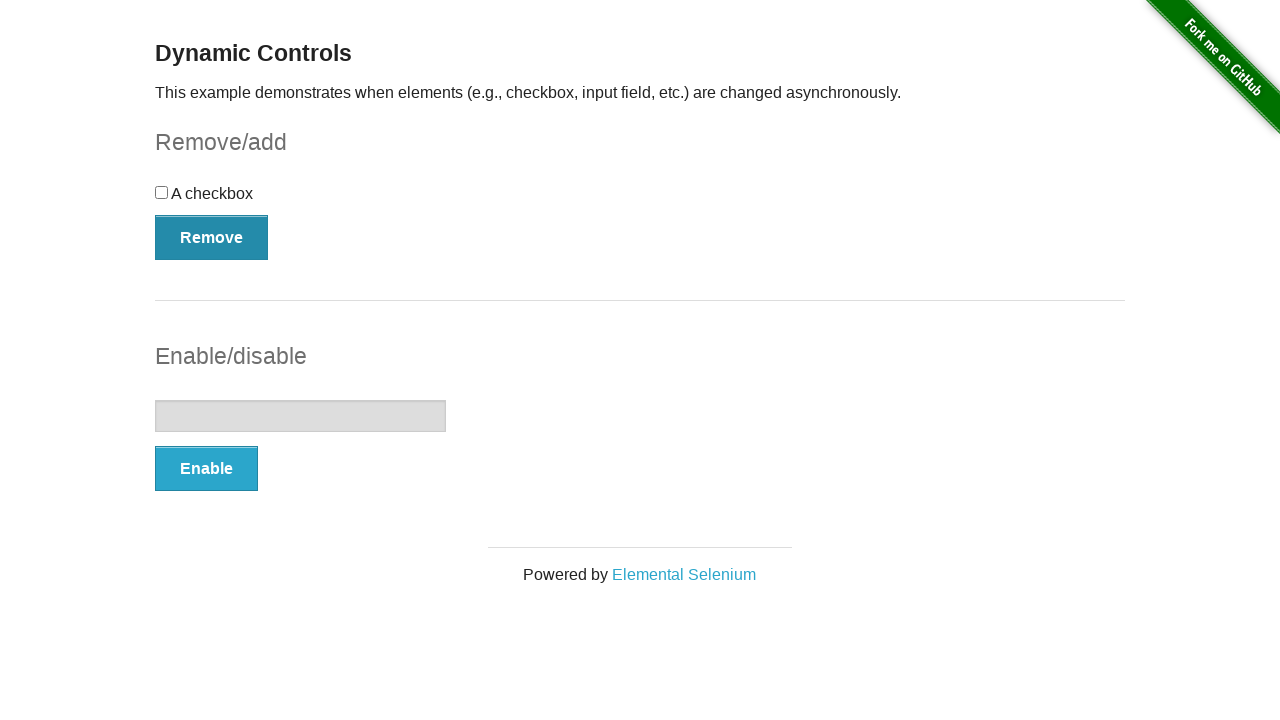

Clicked checkbox example button again at (212, 237) on #checkbox-example > button
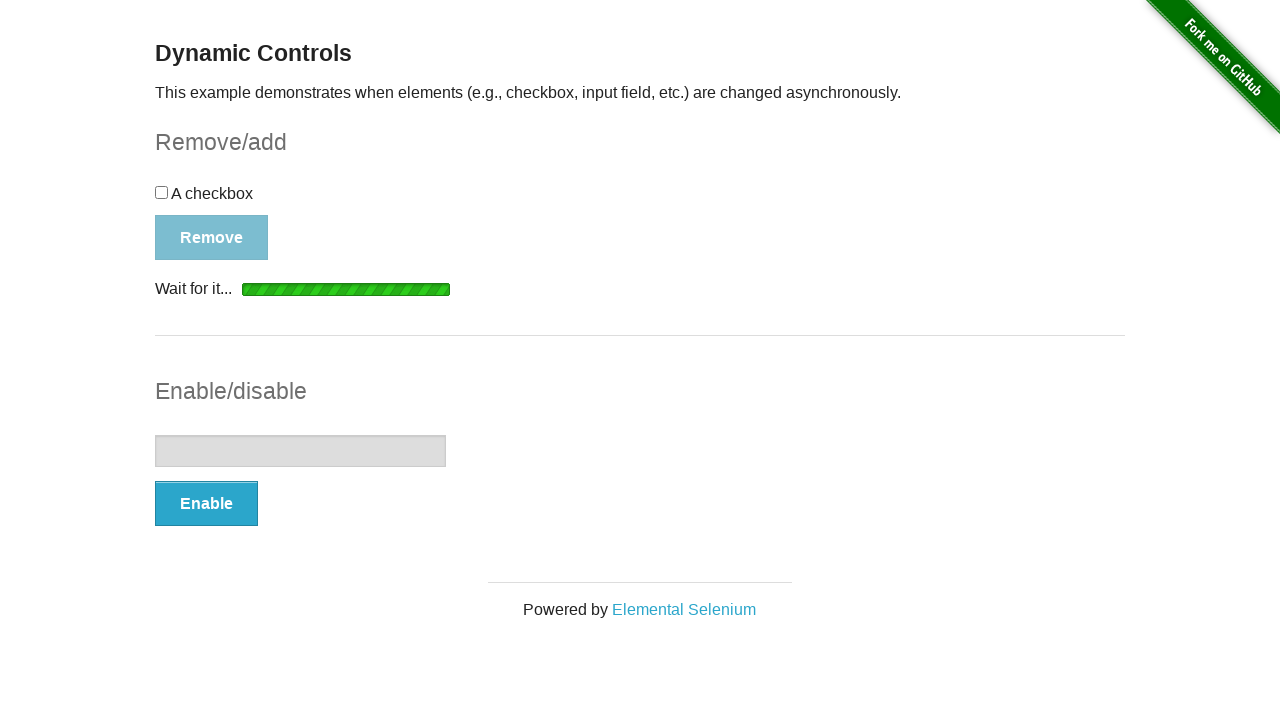

Waited for message element to be visible (repeat, up to 60 seconds)
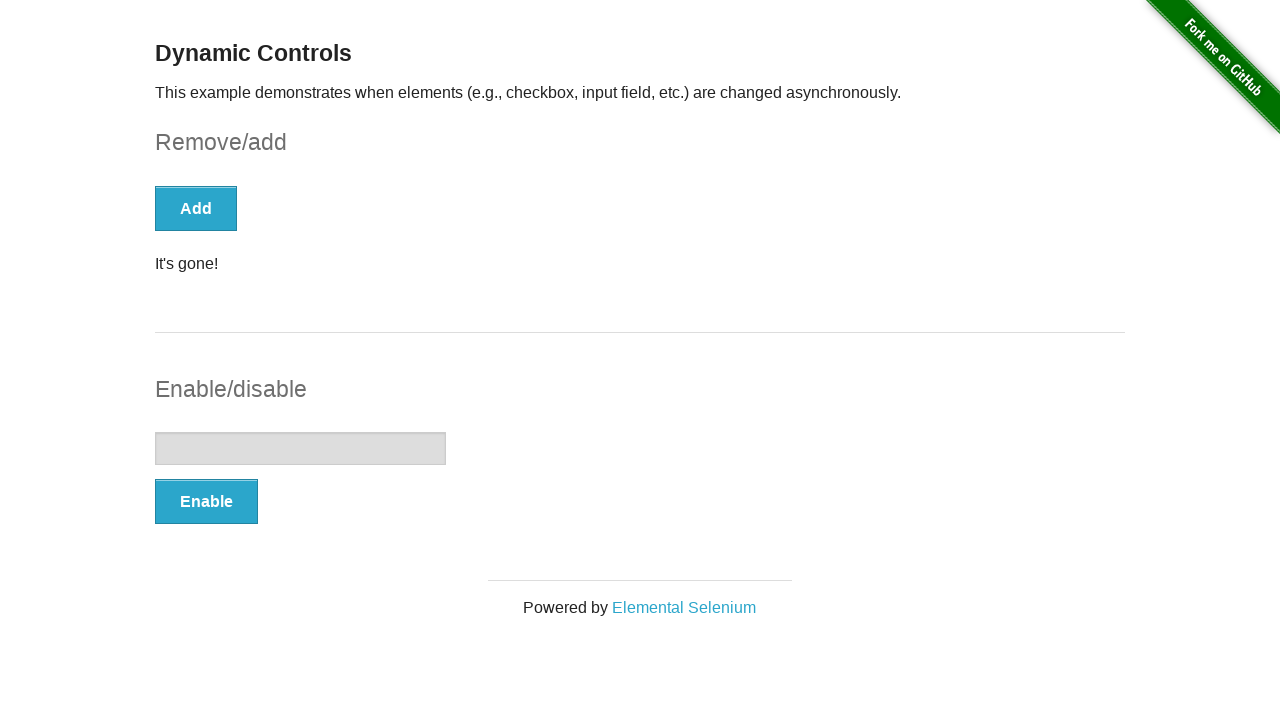

Verified message element is visible (repeat)
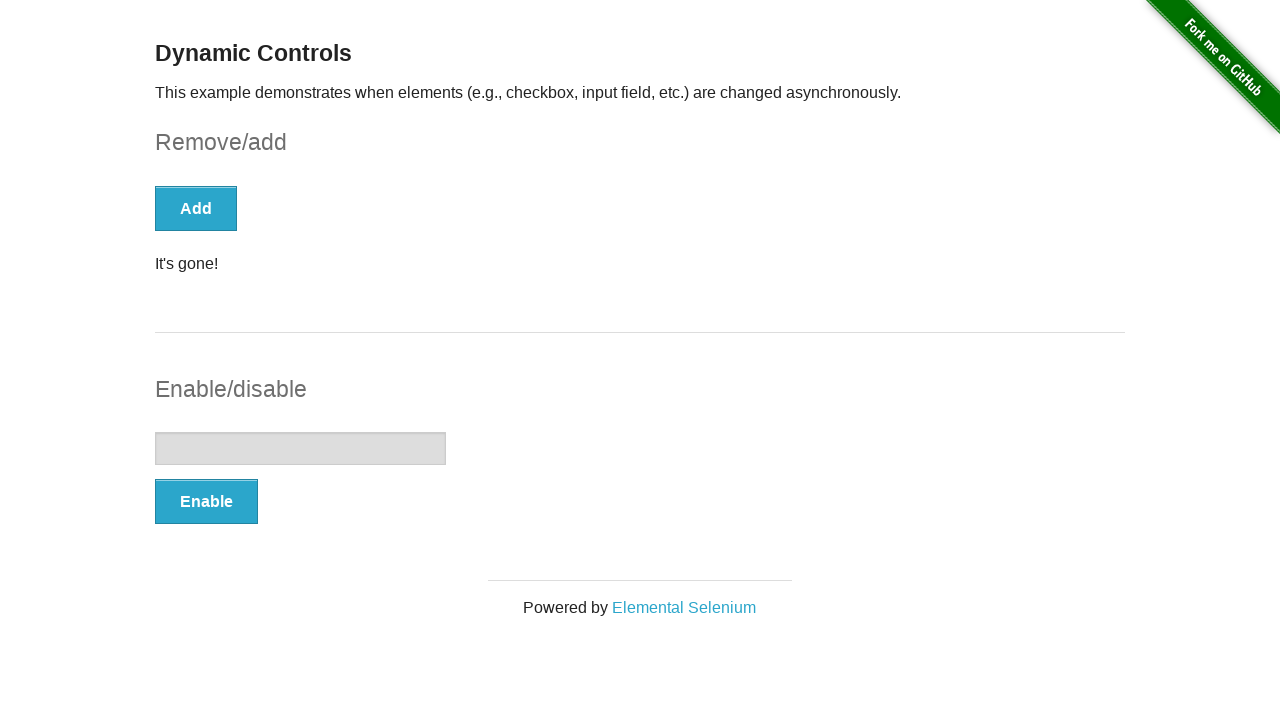

Navigated to dynamic loading page
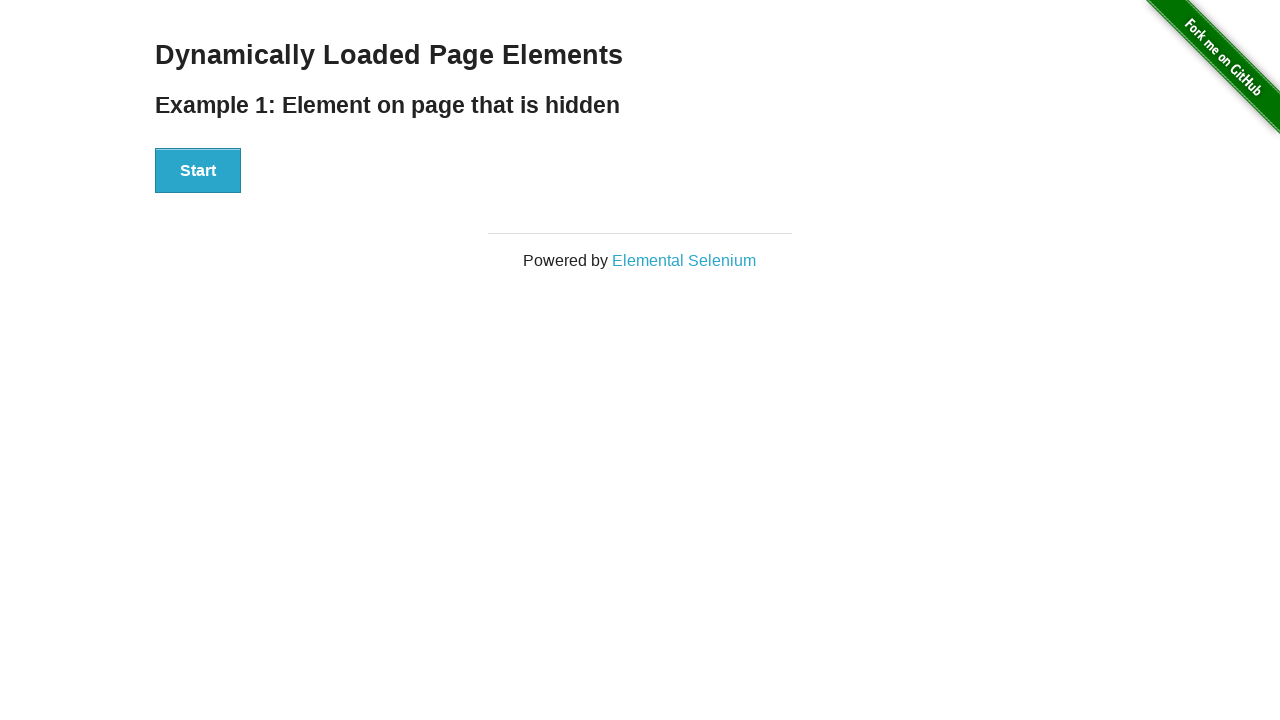

Clicked start button for dynamic loading test at (198, 171) on #start > button
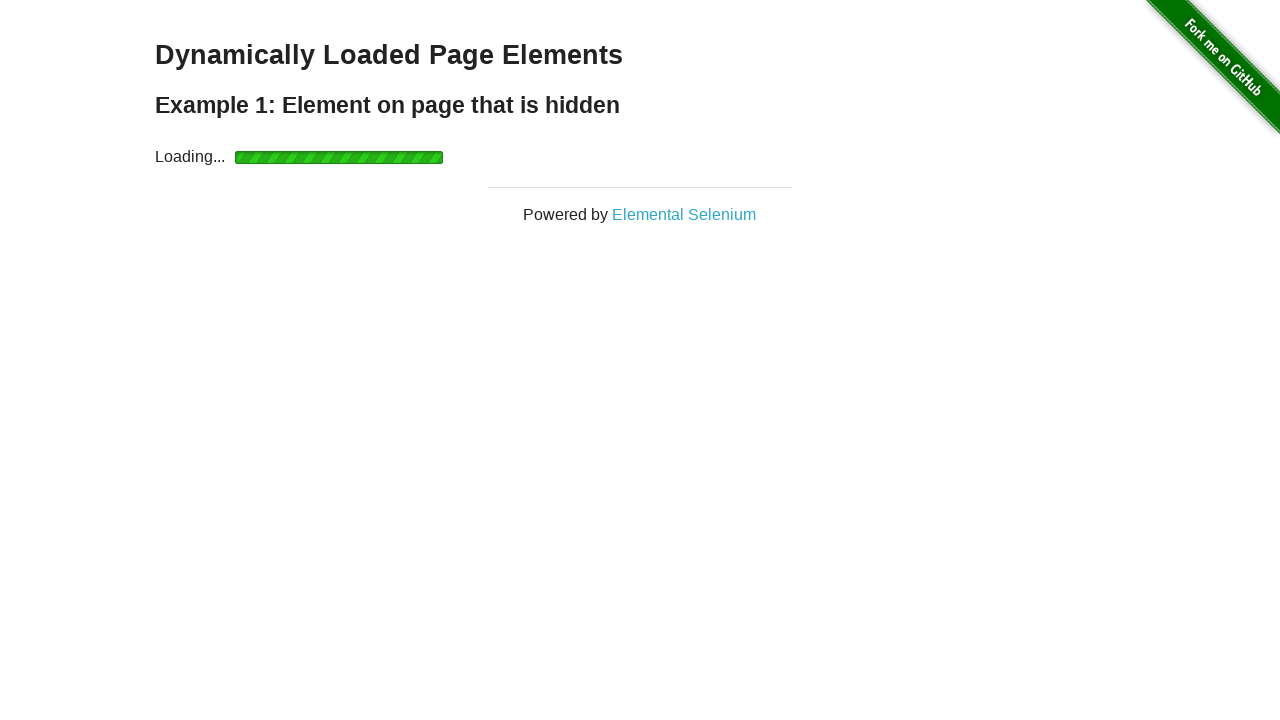

Waited for finish element to become visible (up to 10 seconds)
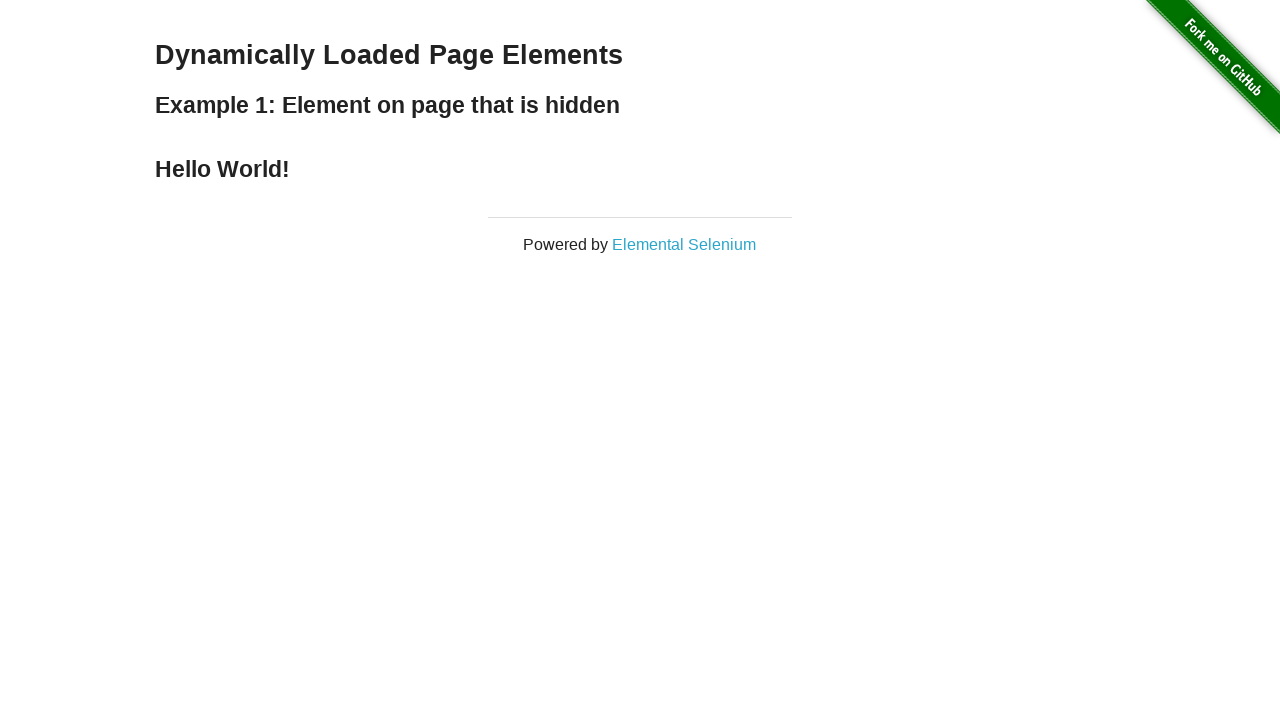

Verified finish element is visible
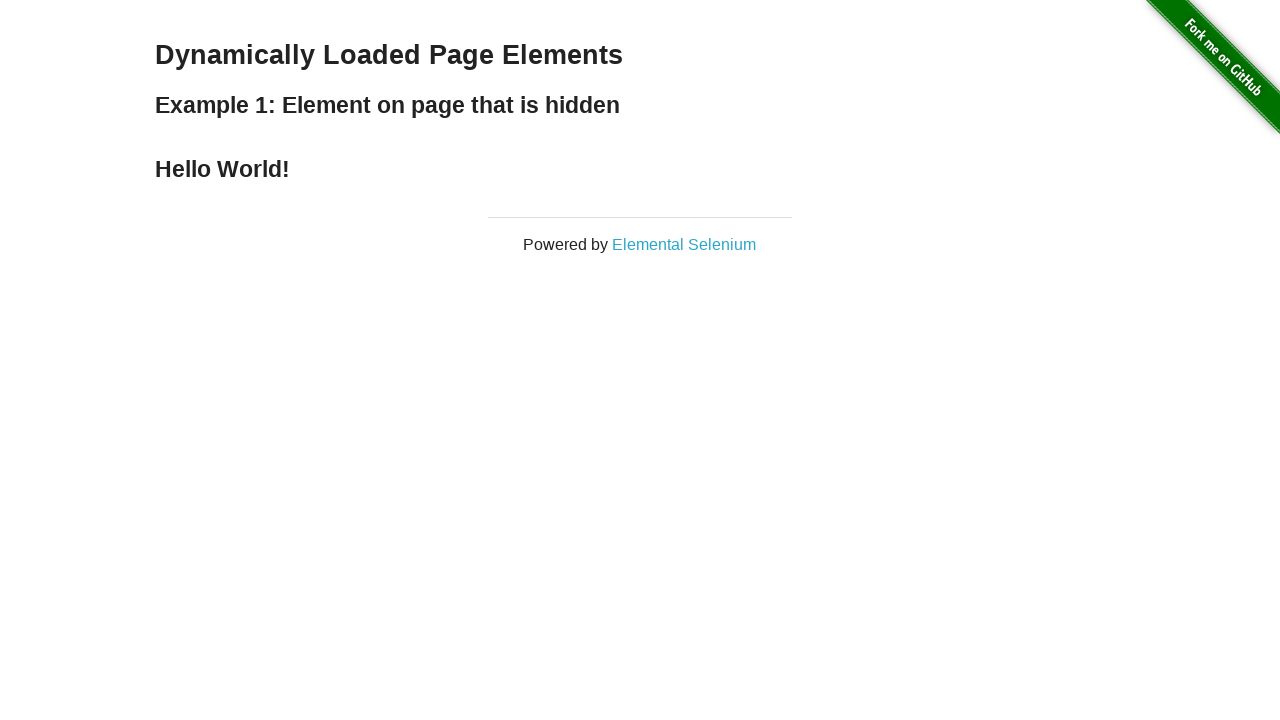

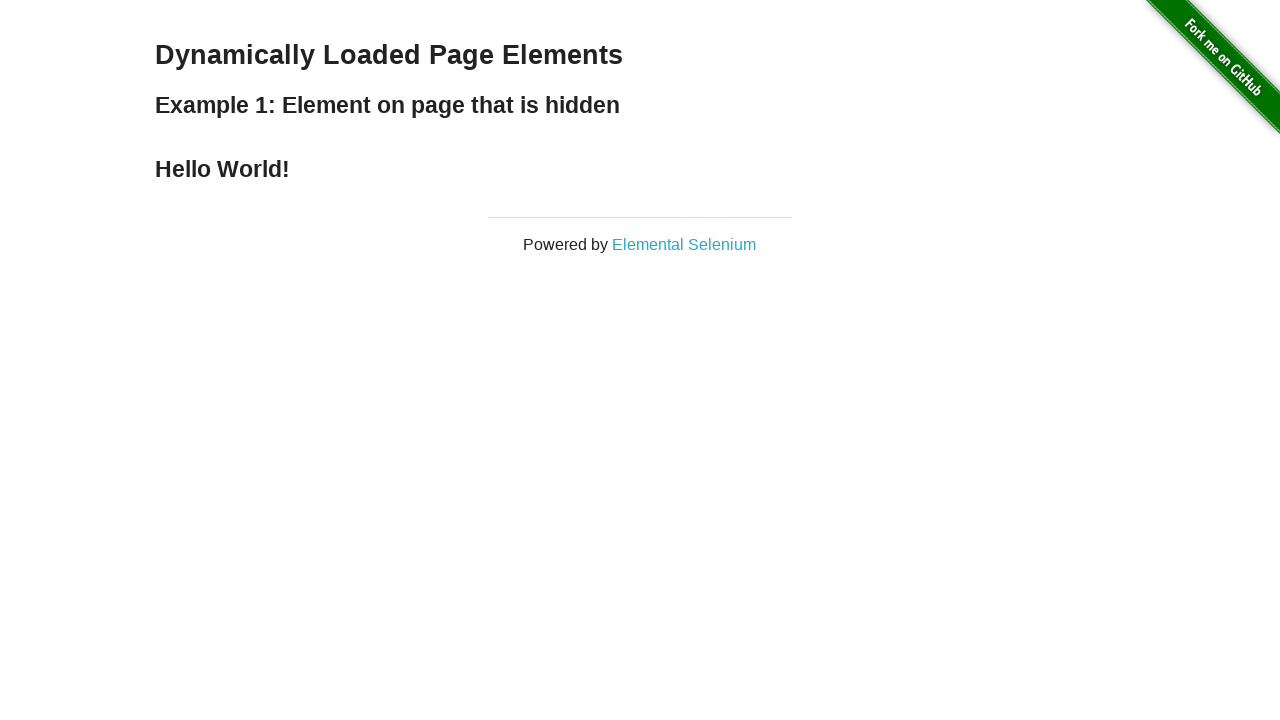